Tests email validation by submitting the form with an incorrectly formatted email address

Starting URL: https://www.banmedica.cl/

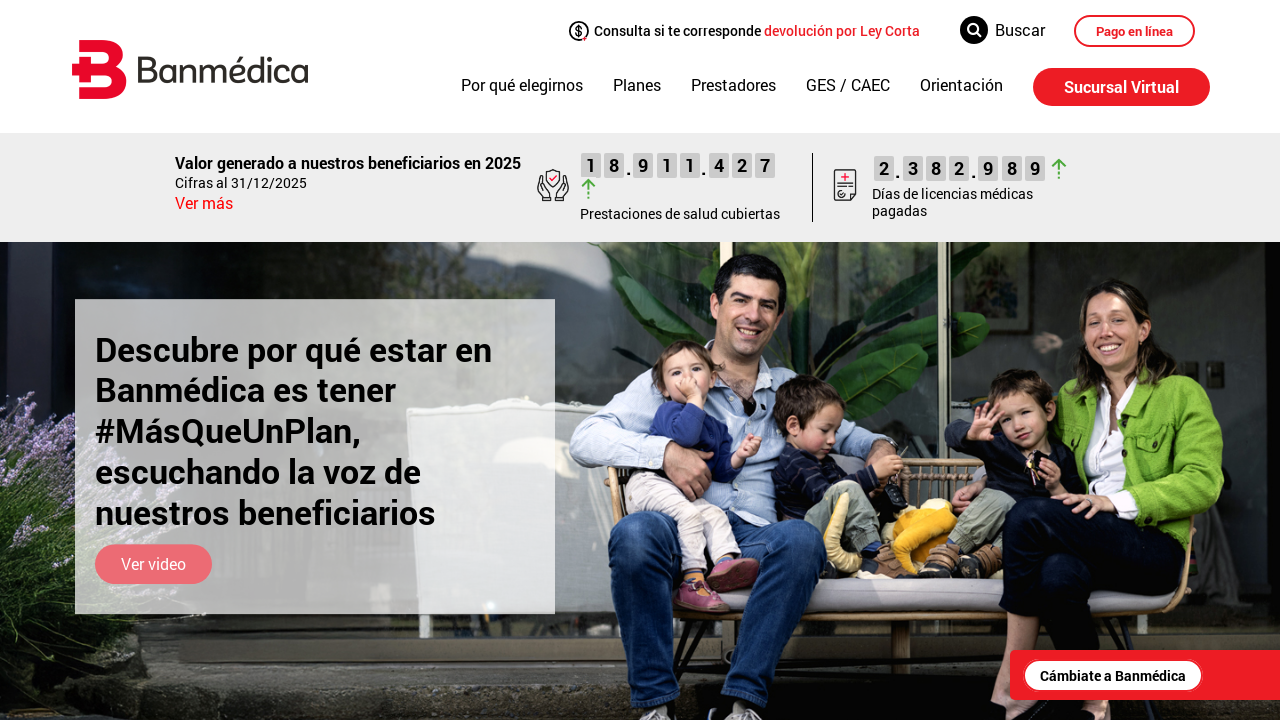

Clicked on invitation link to open form at (1113, 676) on a.invitacion
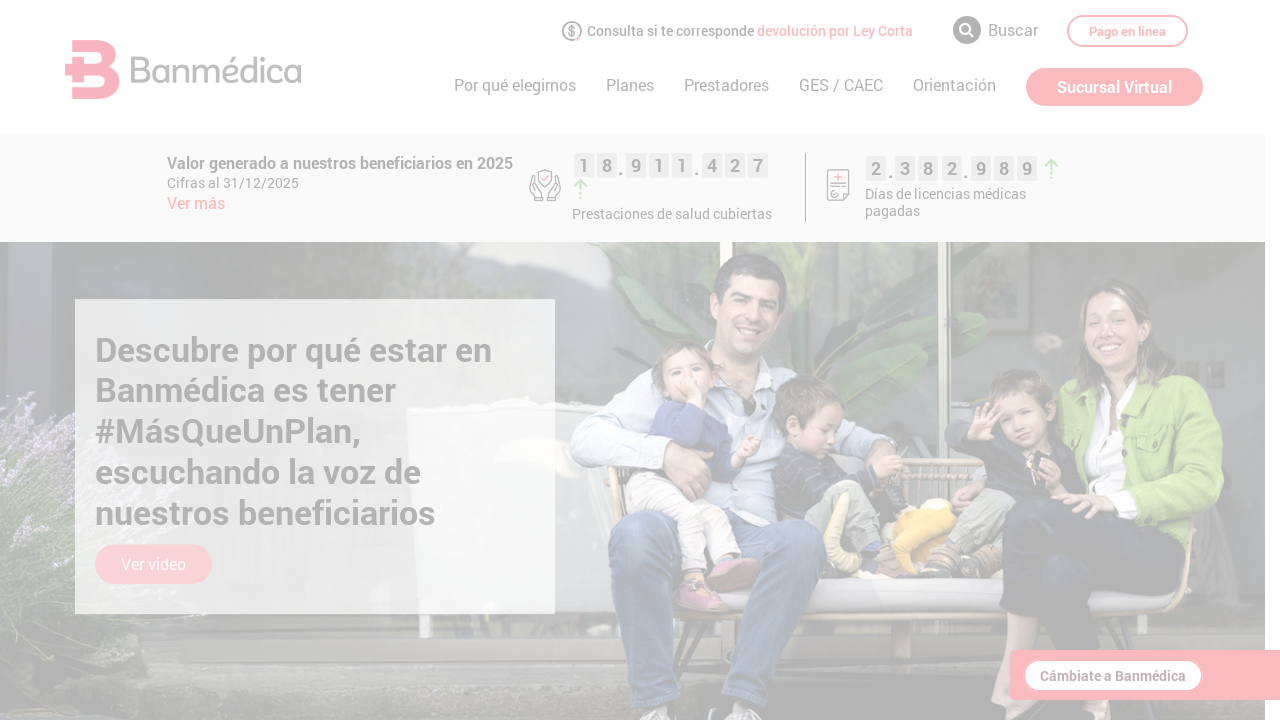

Filled name field with 'Juan Perez' on #name
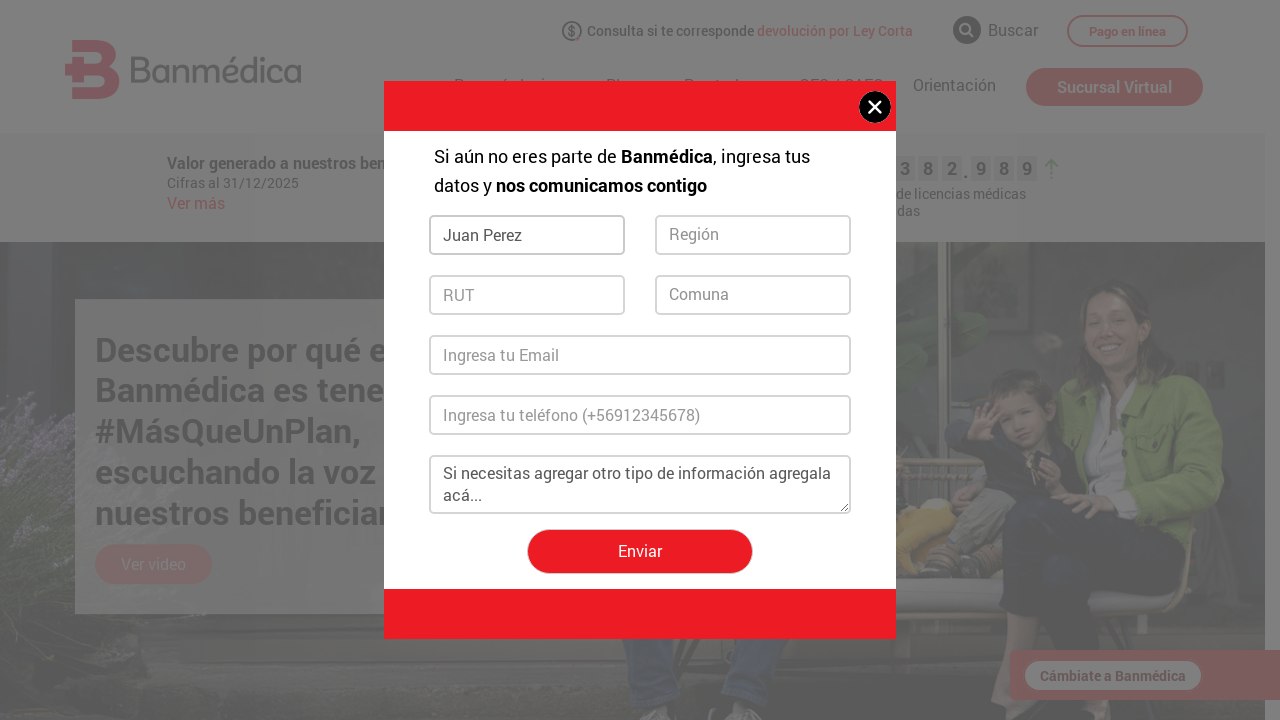

Filled RUT field with '22.599.935-k' on #rut
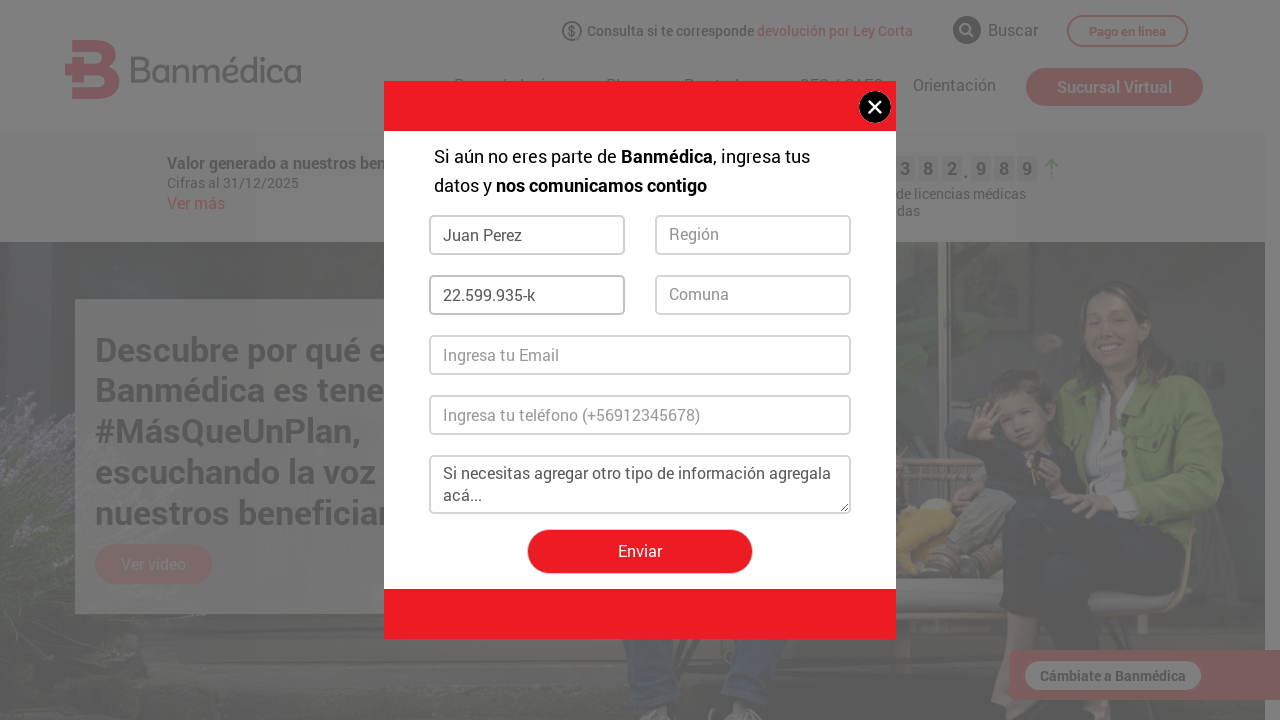

Filled email field with invalid format 'ejemplo.com' on #email
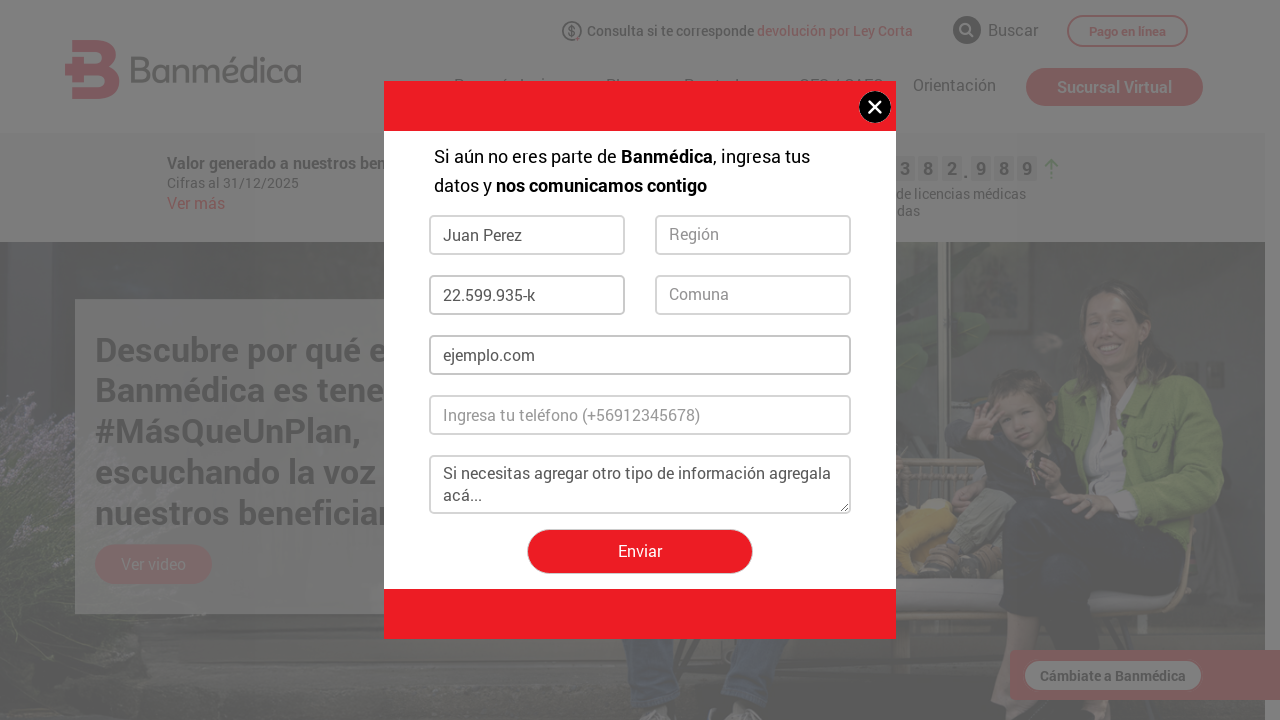

Filled phone field with '363148440' on #fono
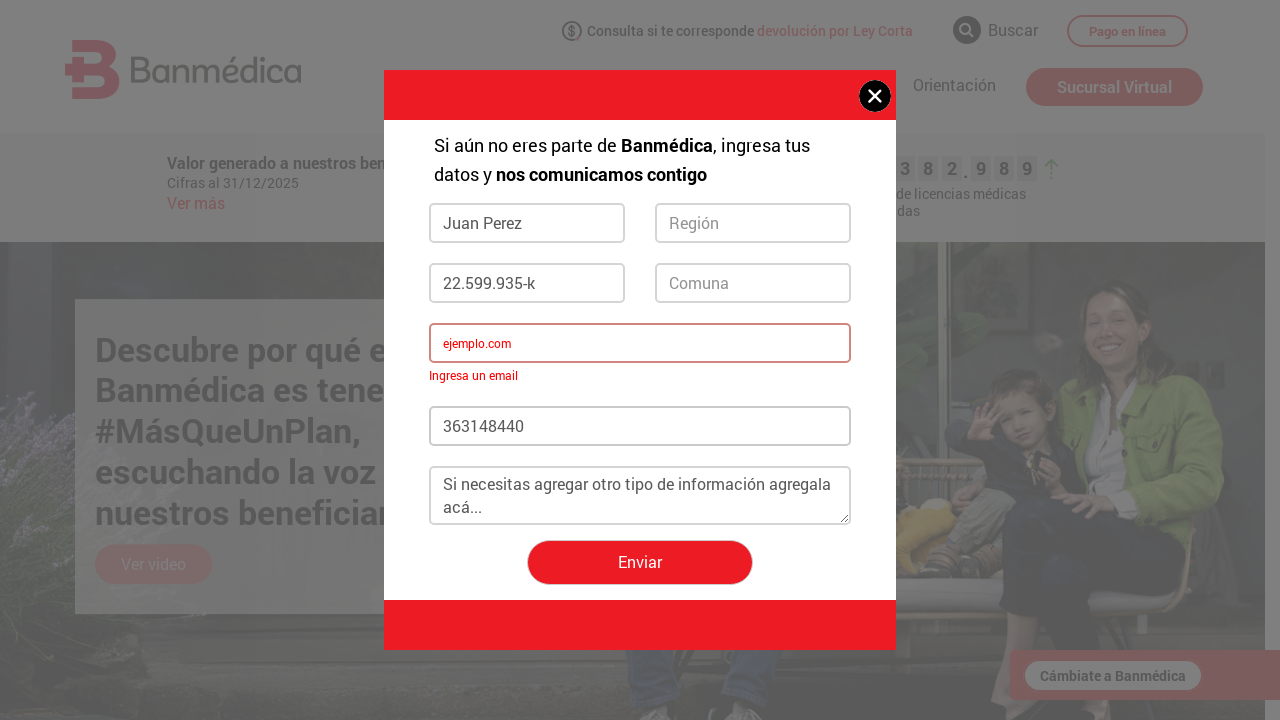

Selected 'REGION Metropolitana' from regions dropdown on #regiones
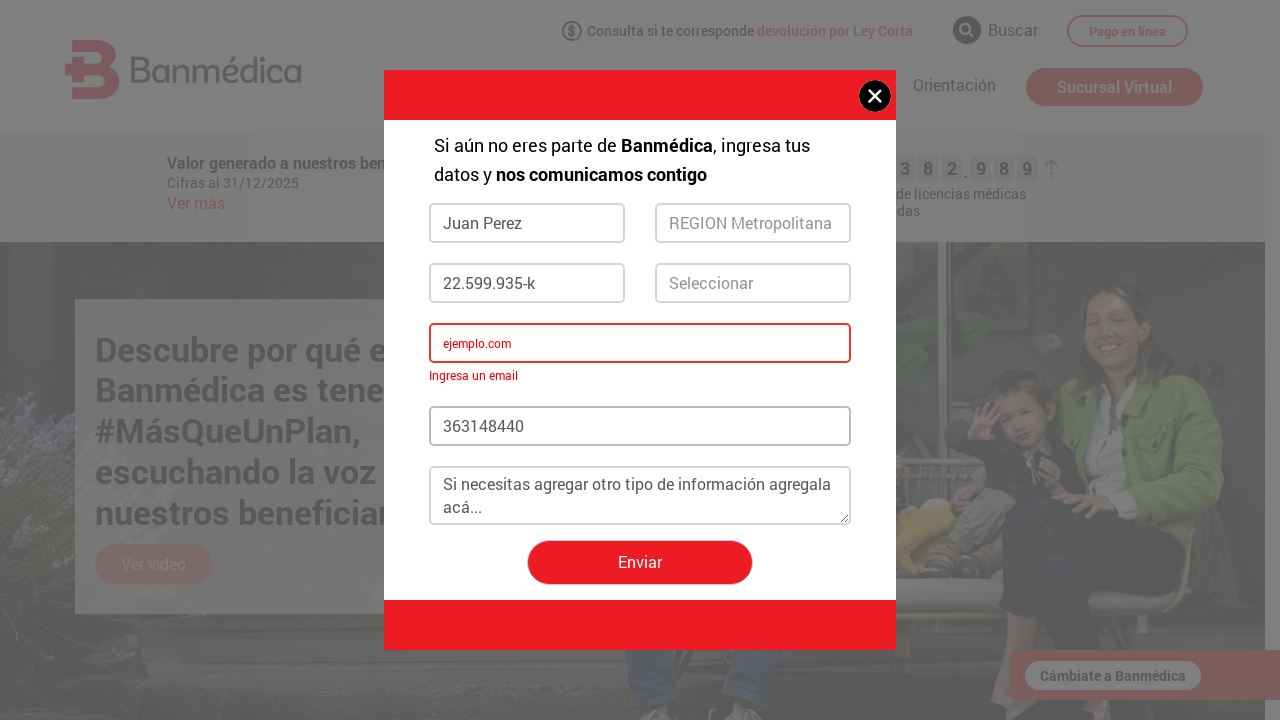

Selected 'Estacion Central' from comuna dropdown on #comuna
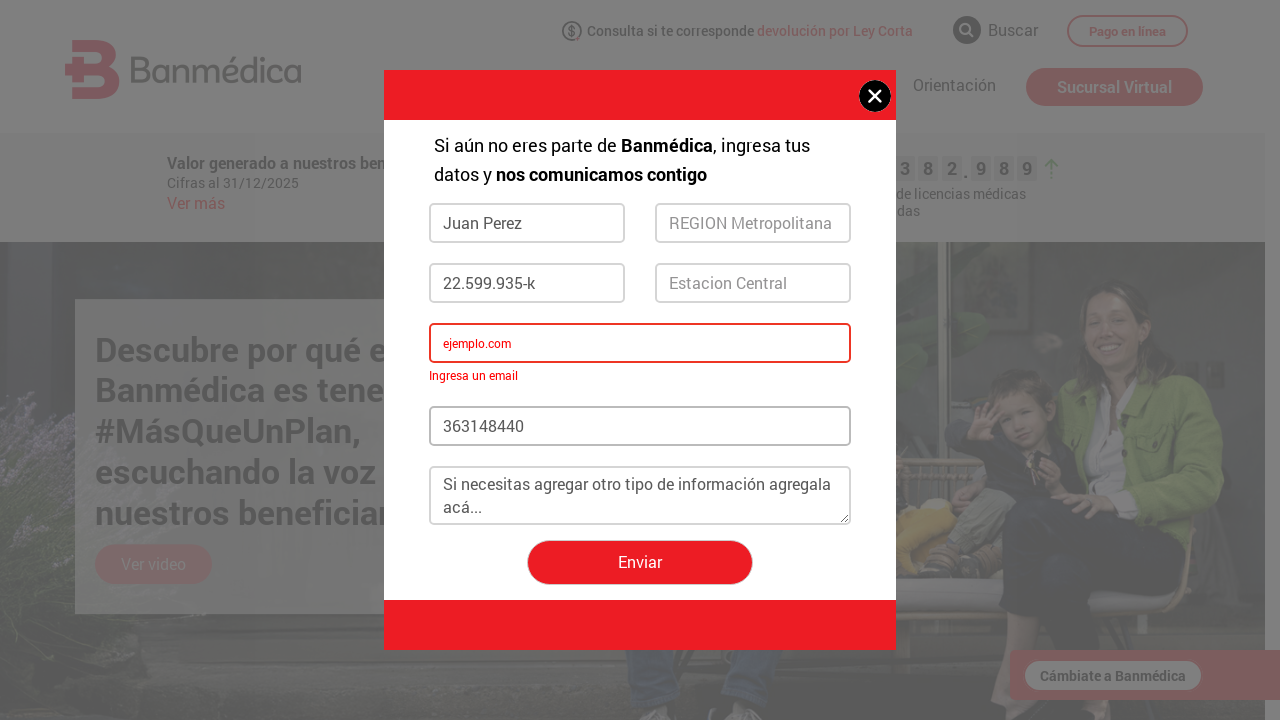

Clicked submit button to send form at (640, 563) on #enviar
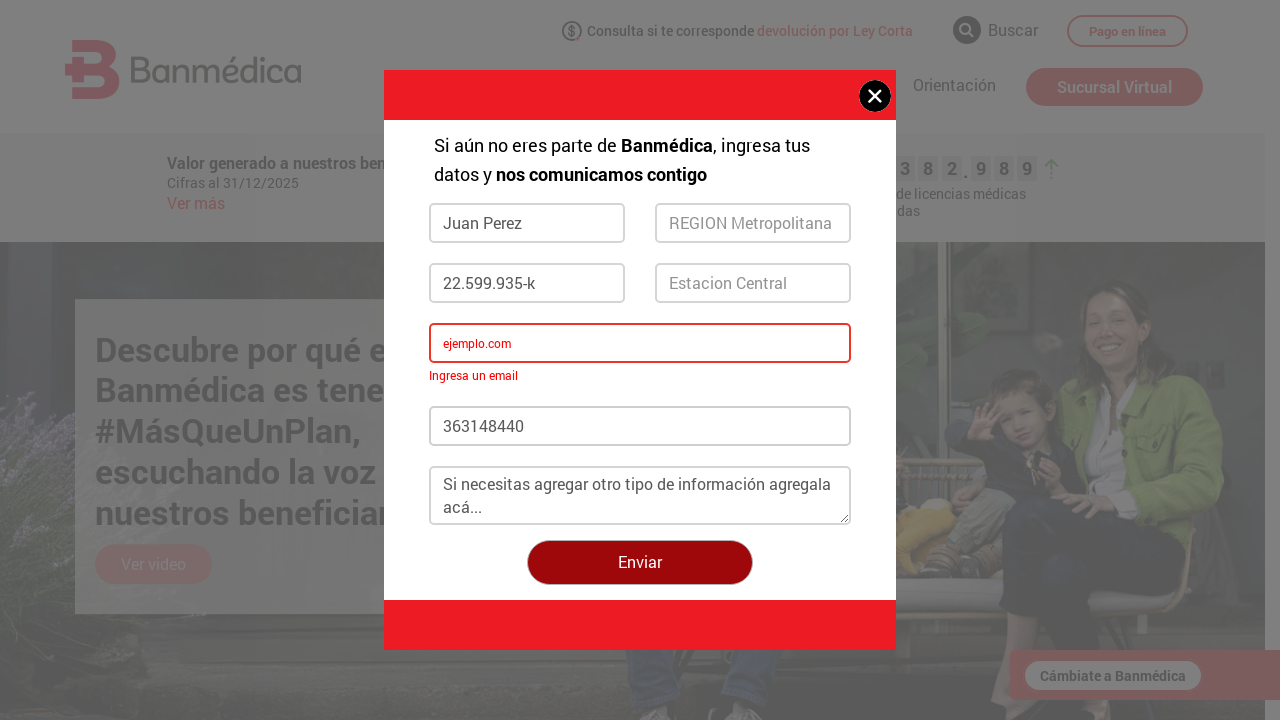

Email error message appeared, validating incorrect email format rejection
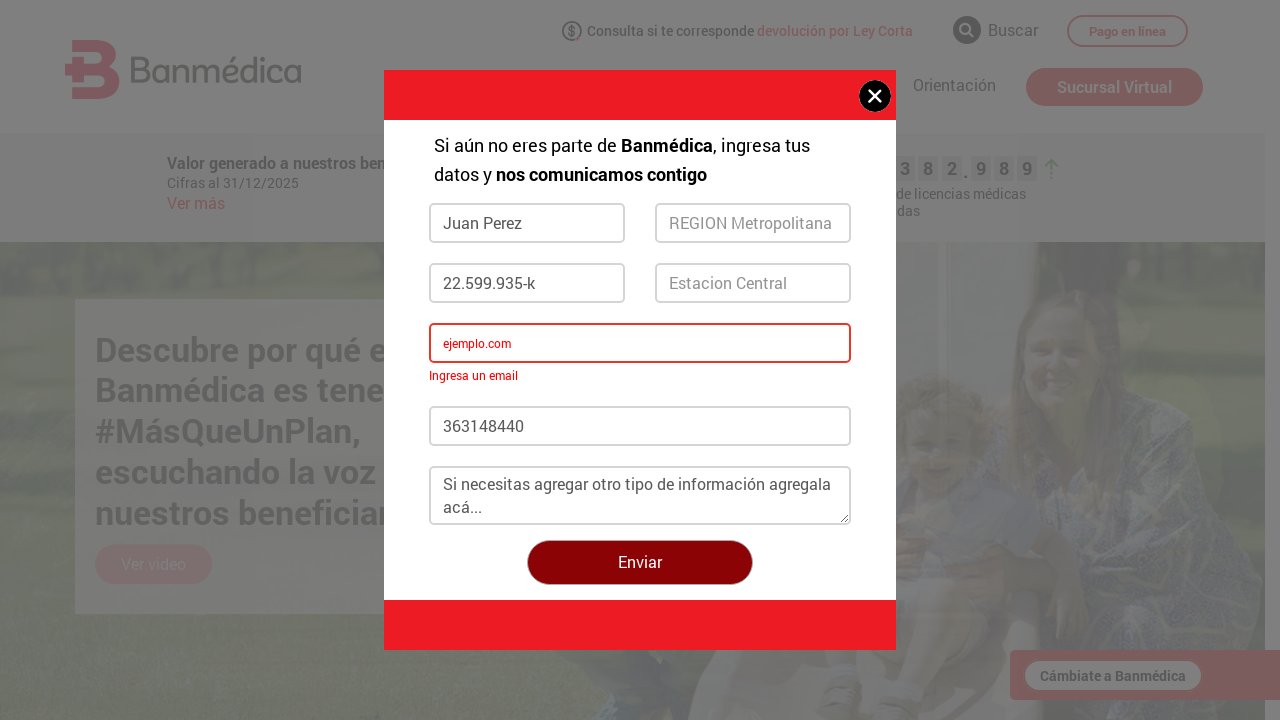

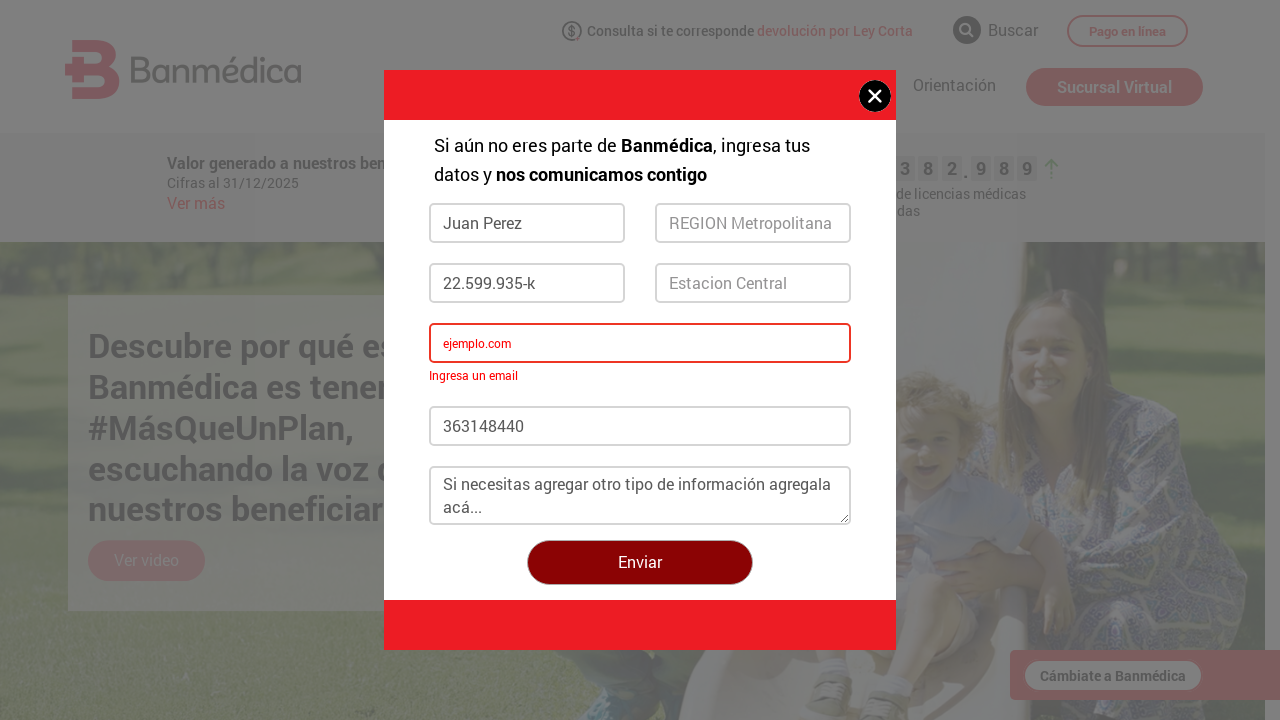